Clicks the Add Element button using mouse hover and click actions

Starting URL: https://the-internet.herokuapp.com/add_remove_elements/

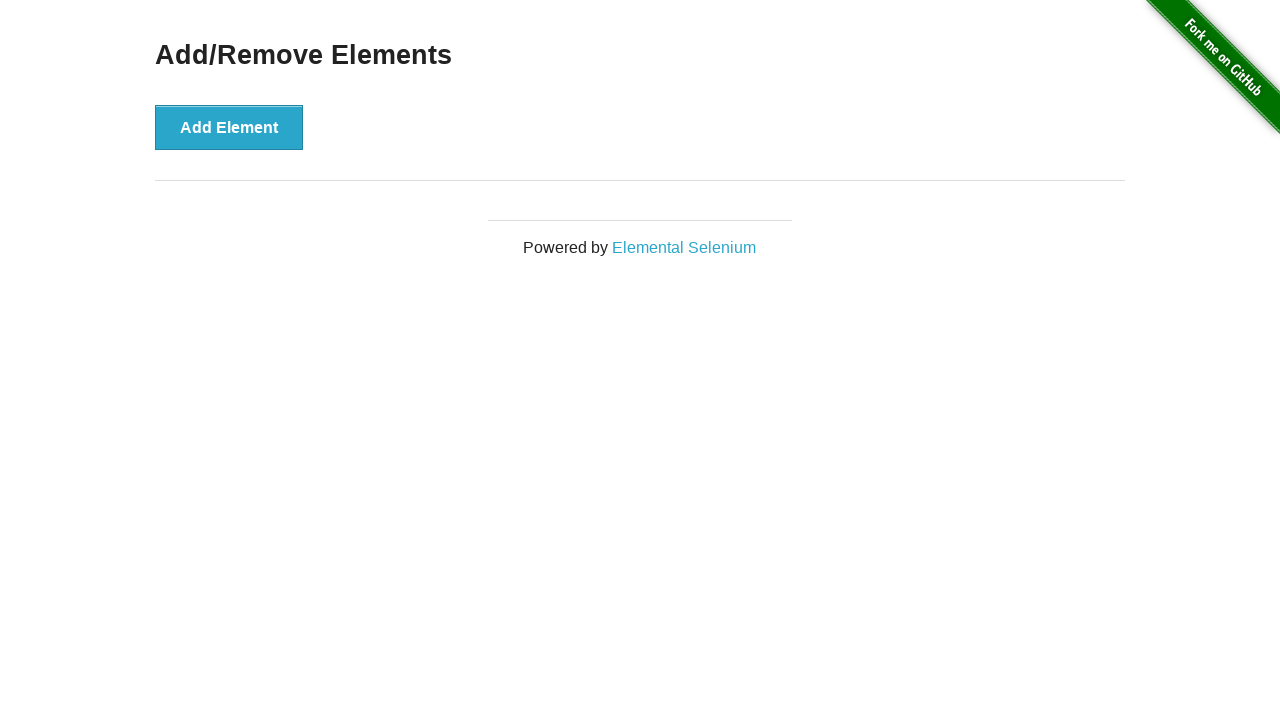

Located the Add Element button
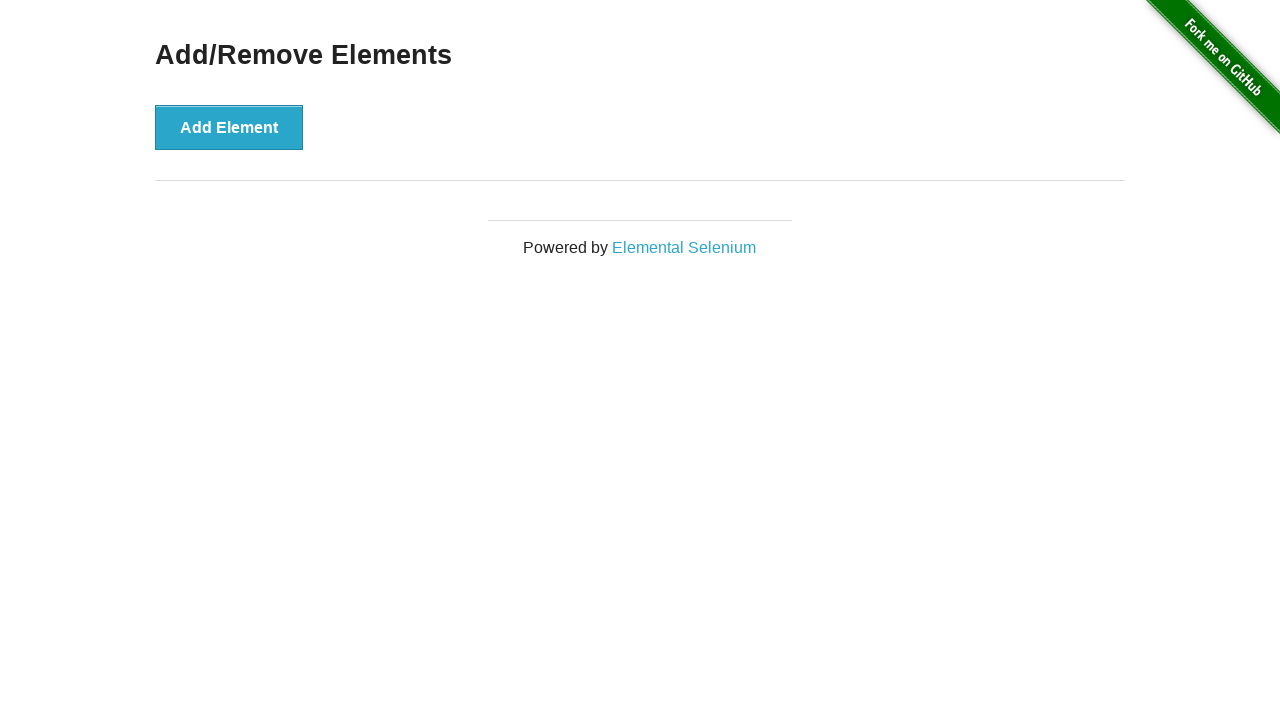

Hovered over the Add Element button at (229, 127) on button:has-text('Add Element')
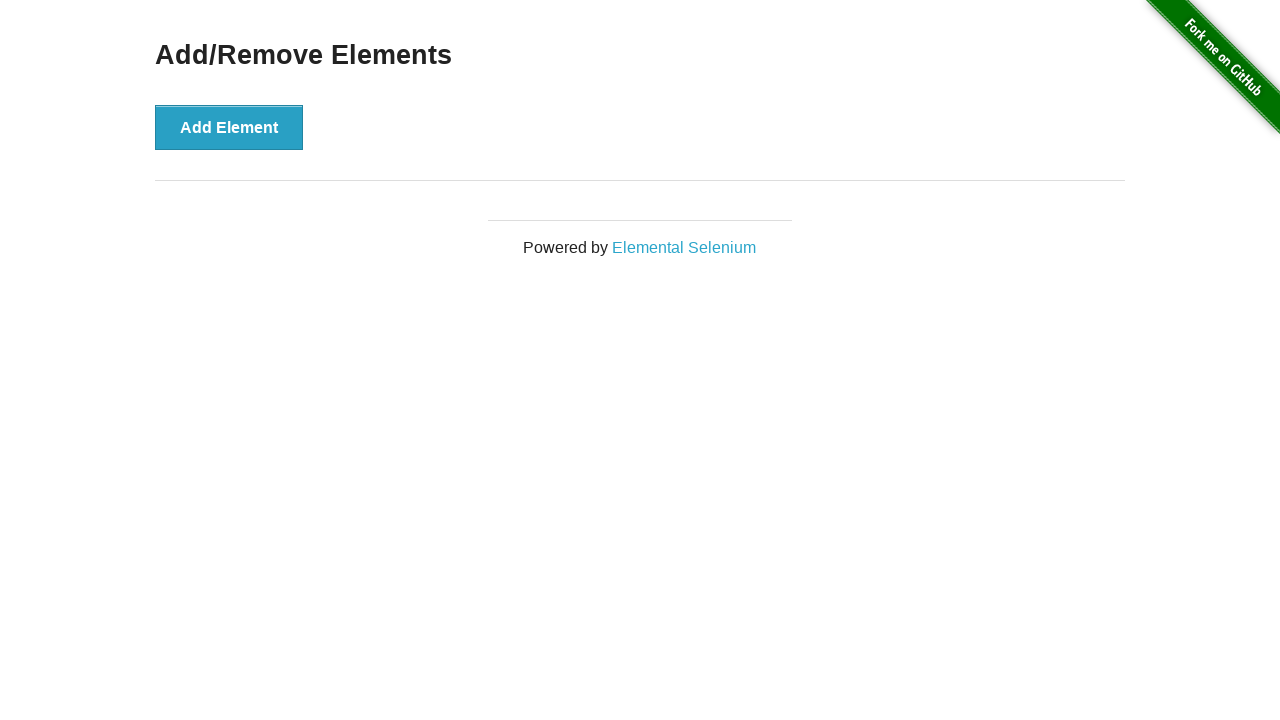

Clicked the Add Element button using mouse click action at (229, 127) on button:has-text('Add Element')
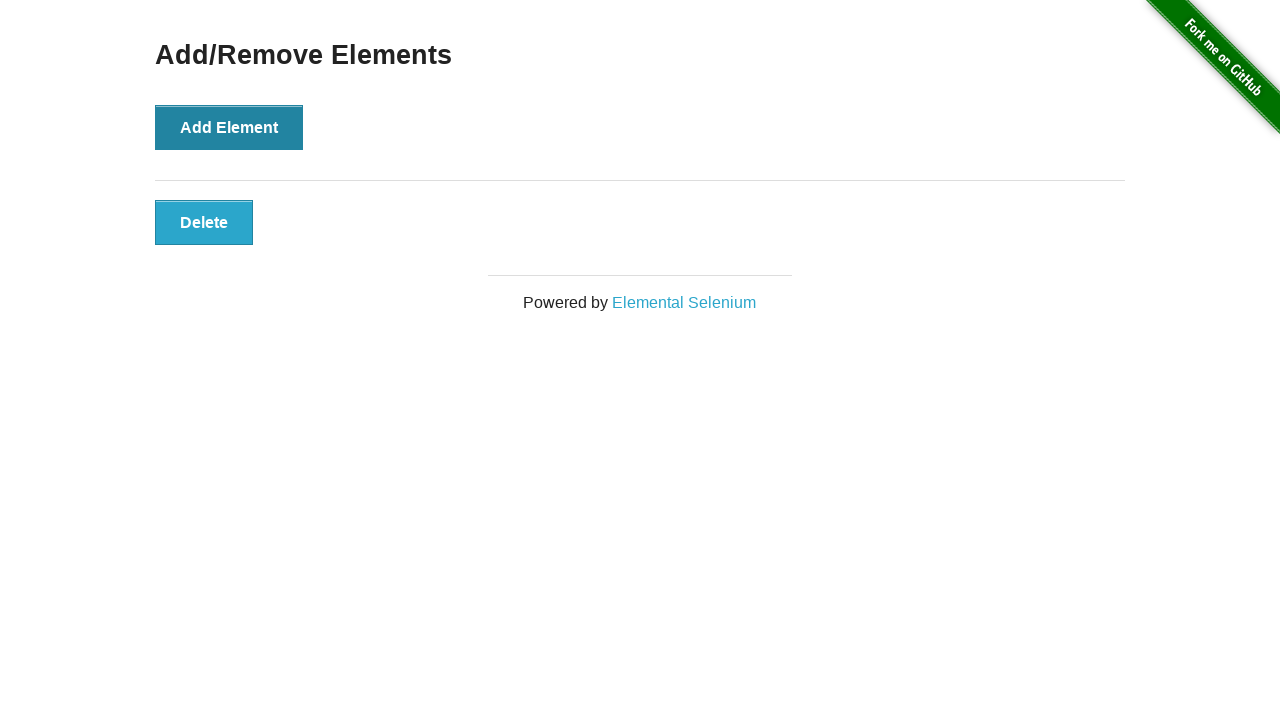

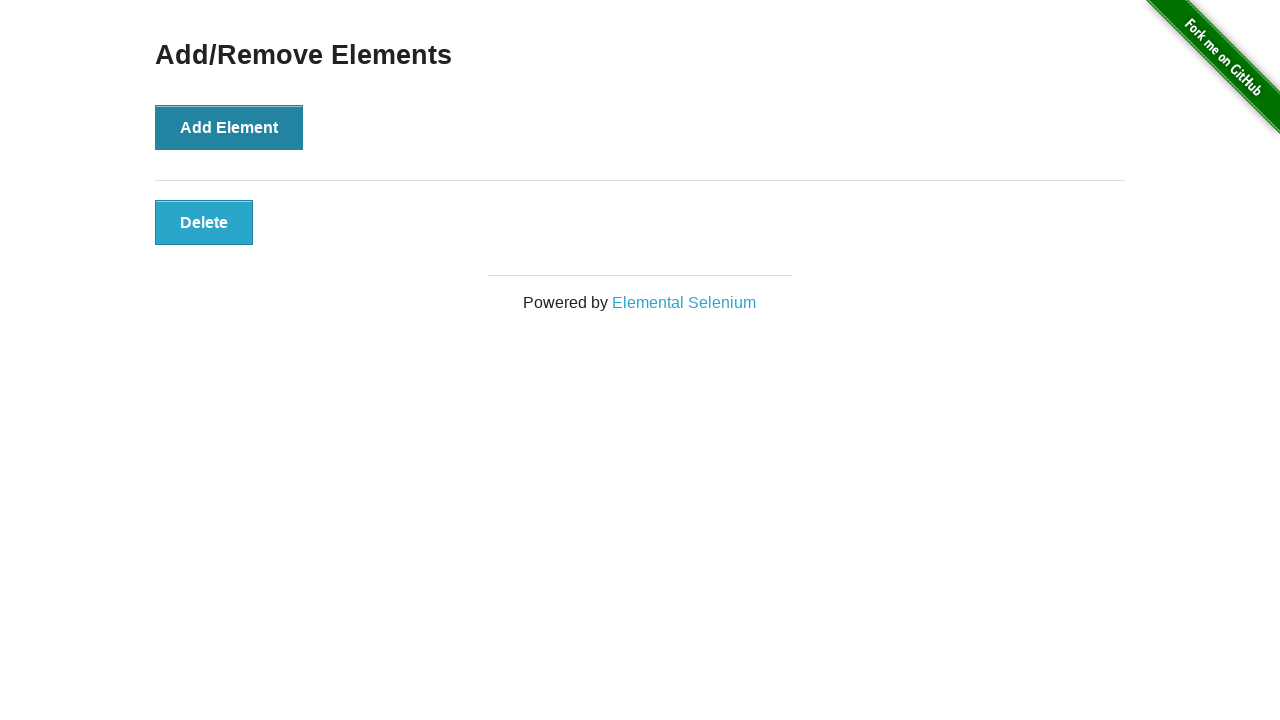